Tests drag and drop functionality by dragging an element from column A to column B

Starting URL: https://the-internet.herokuapp.com/drag_and_drop

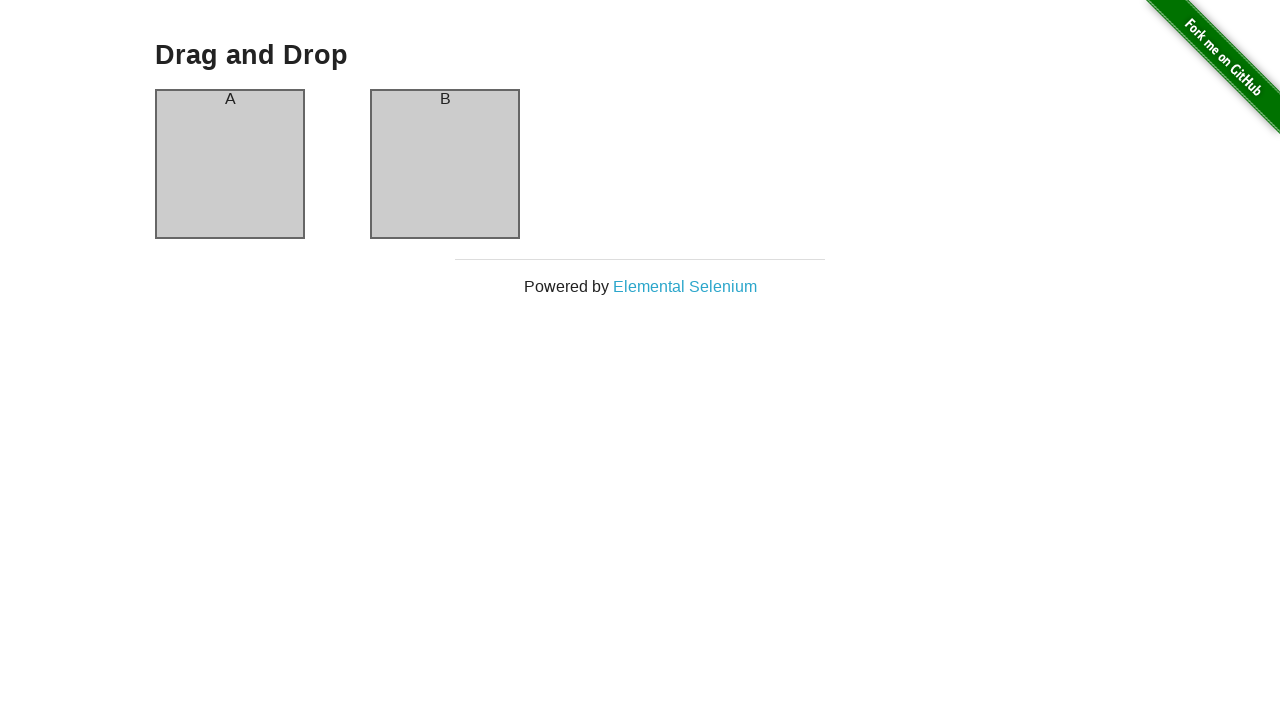

Navigated to drag and drop test page
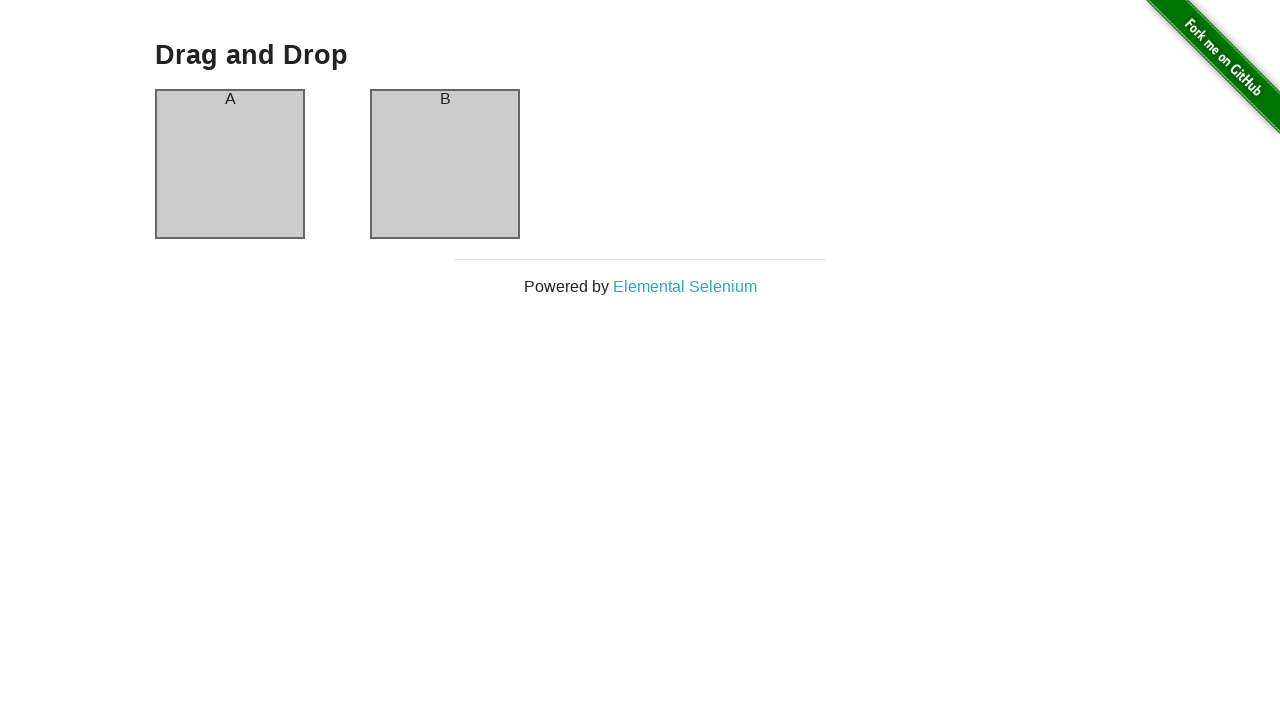

Dragged element from column A to column B at (445, 164)
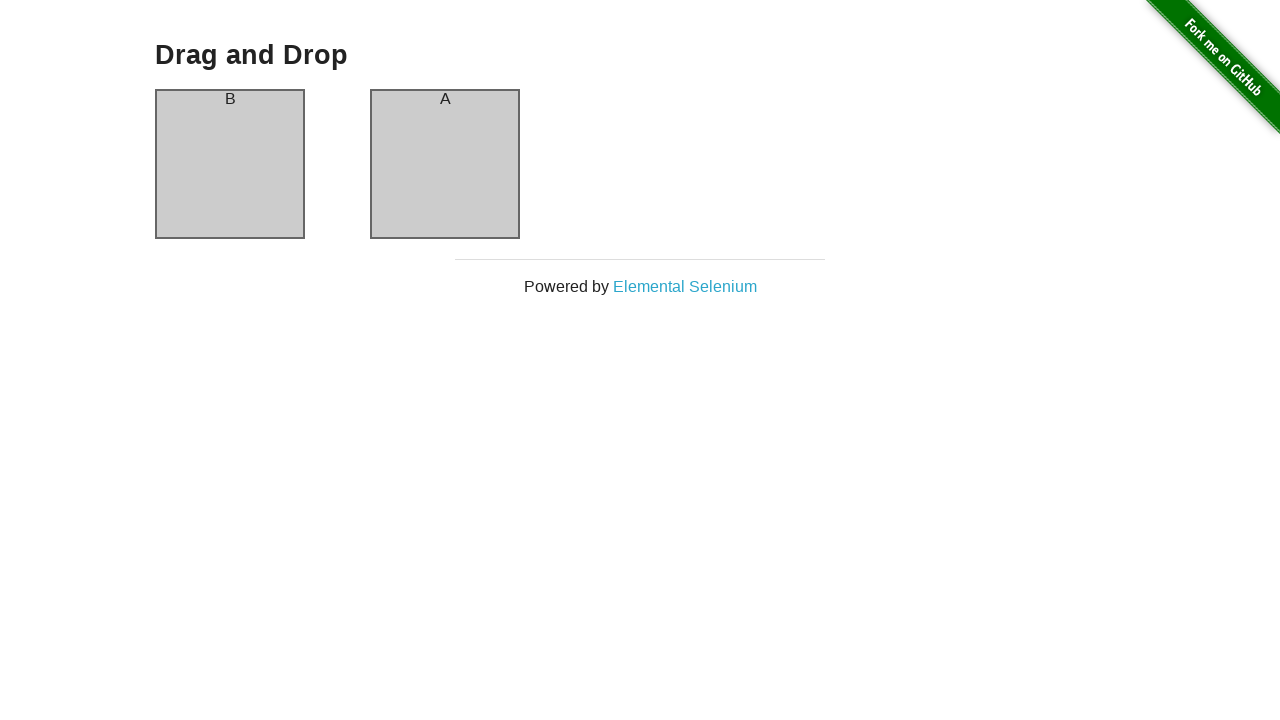

Verified drag and drop completed - row element is present
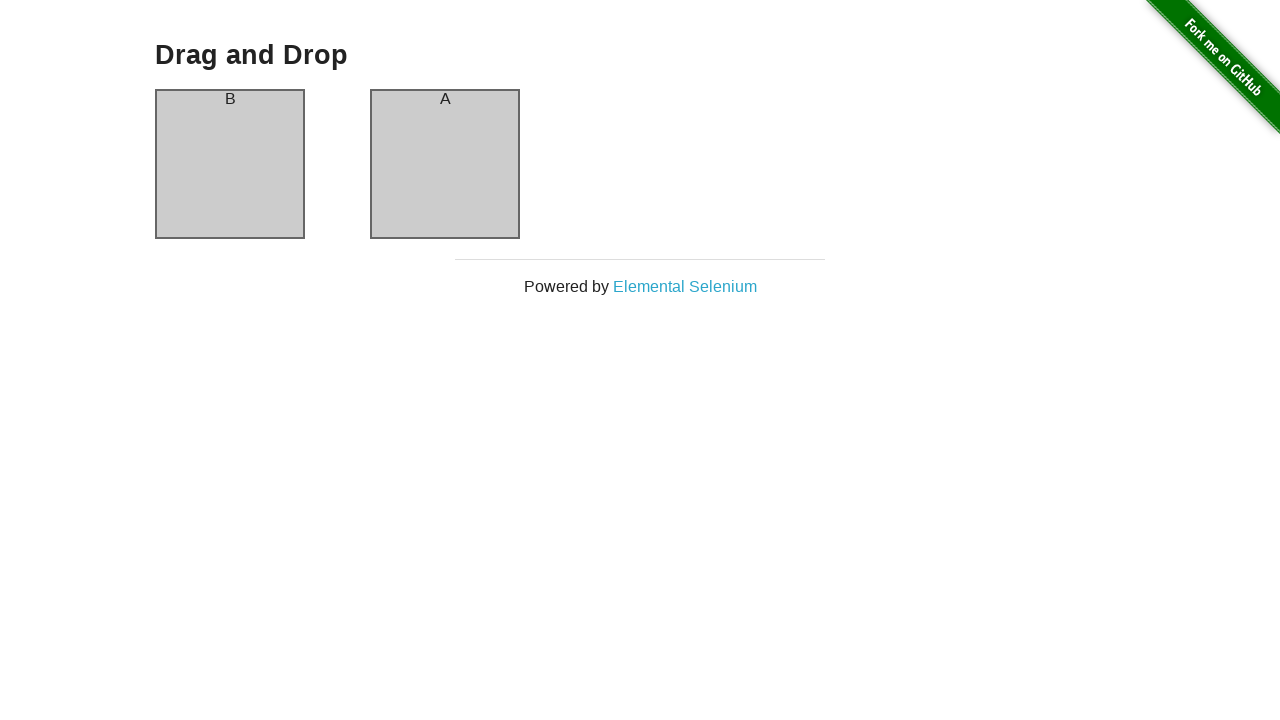

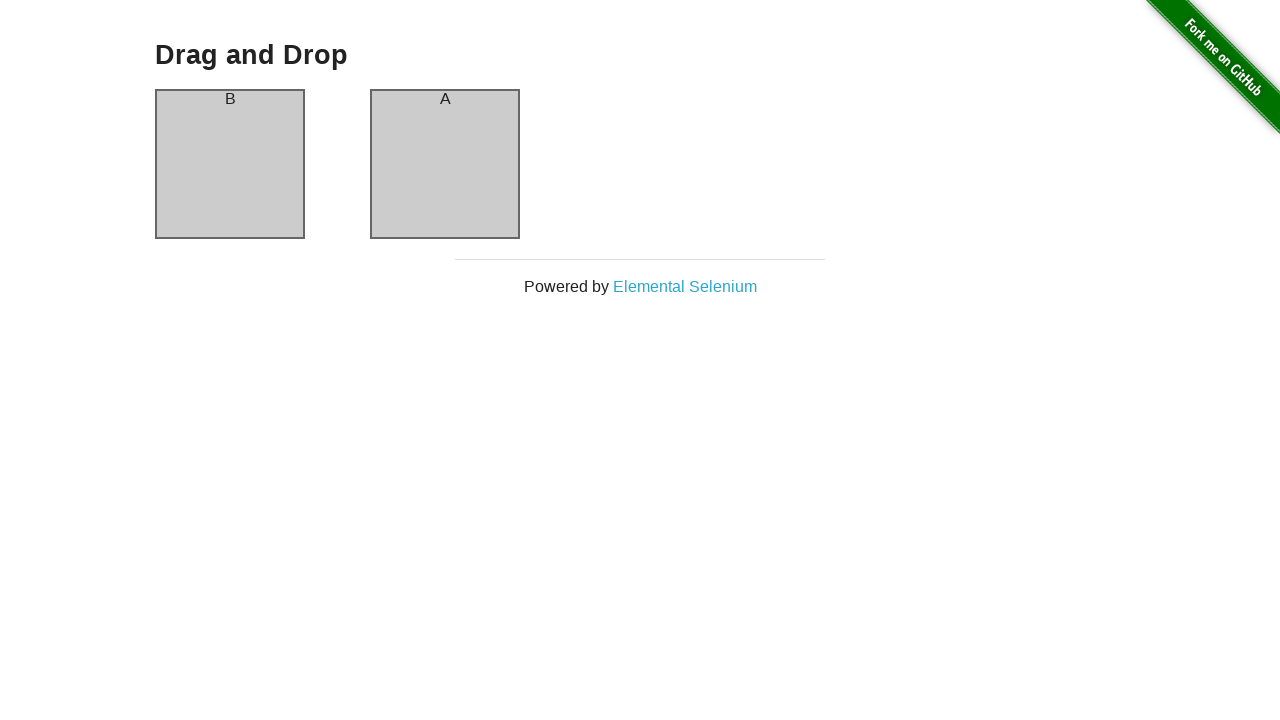